Tests JavaScript alert handling by entering a name, triggering an alert and accepting it, then triggering a confirmation dialog and dismissing it.

Starting URL: https://rahulshettyacademy.com/AutomationPractice/

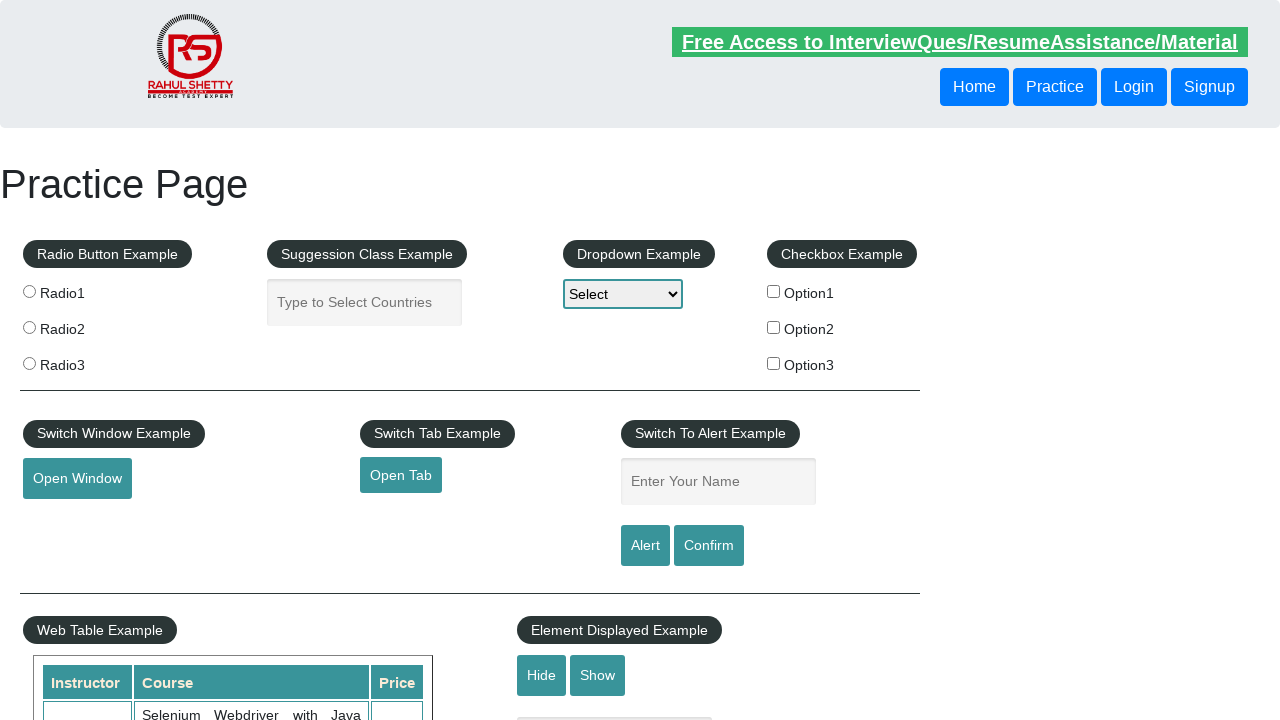

Navigated to Automation Practice page
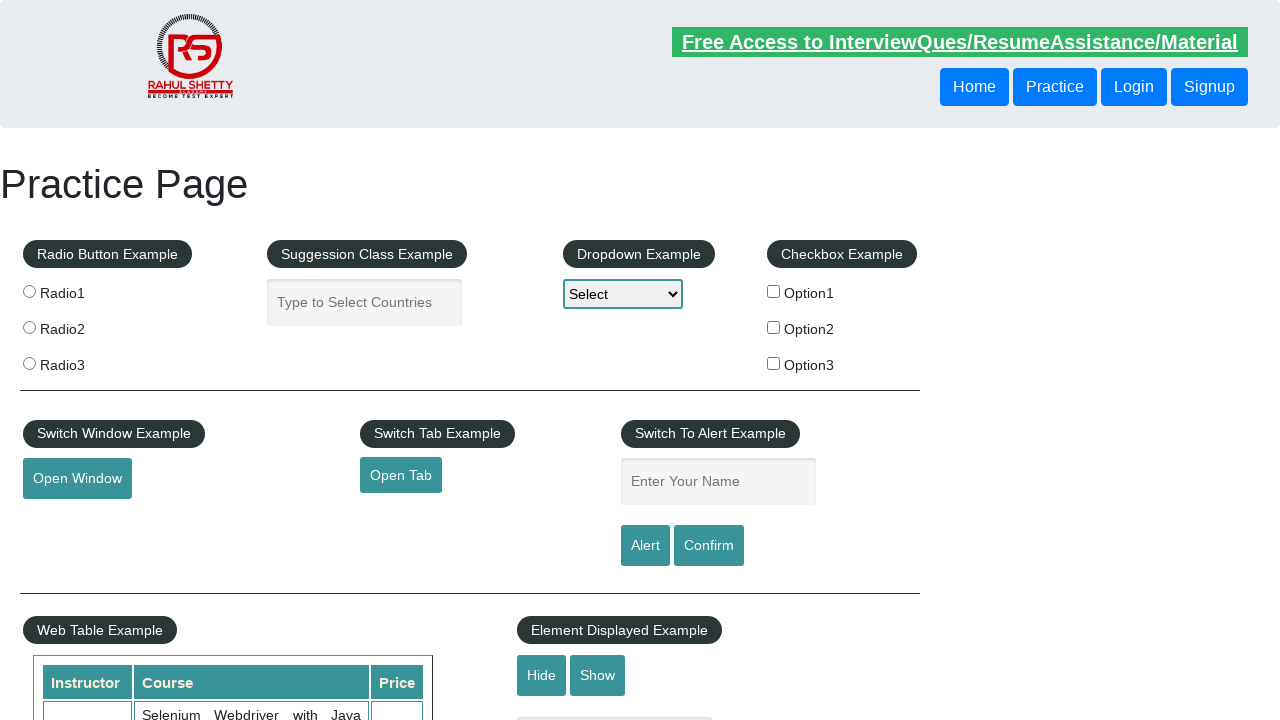

Filled name field with 'Rahul' on #name
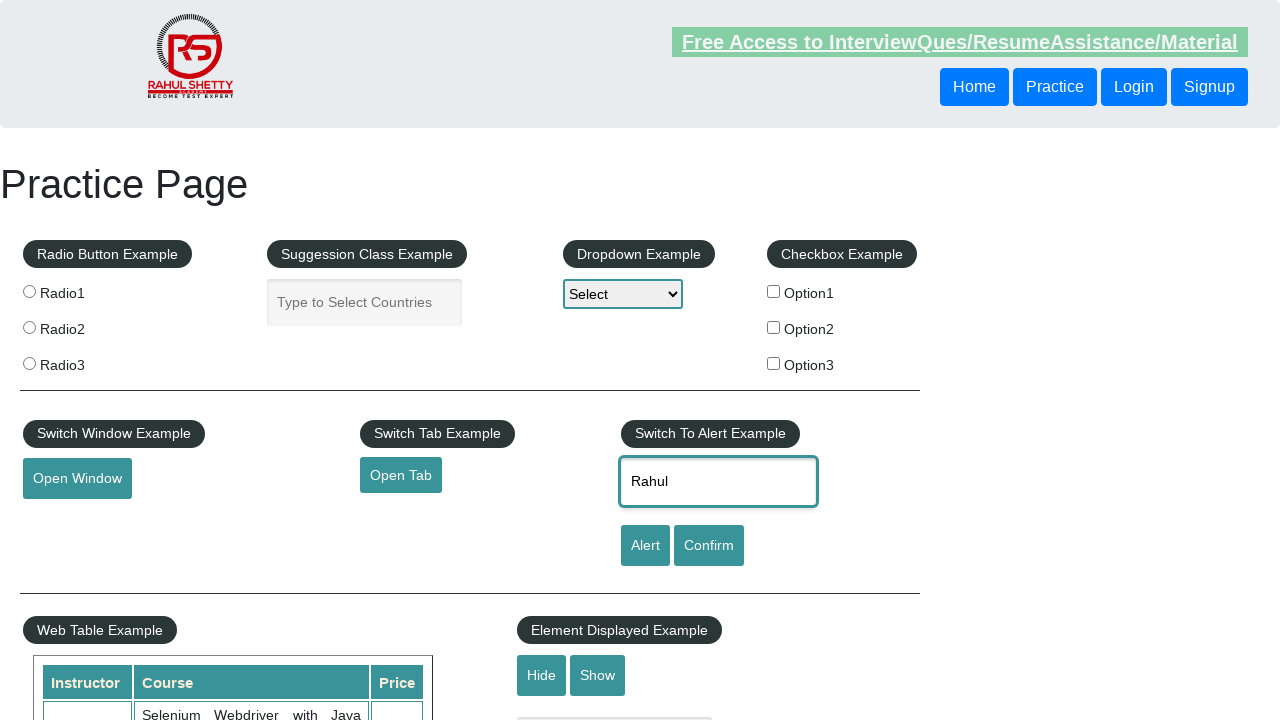

Clicked alert button to trigger JavaScript alert at (645, 546) on #alertbtn
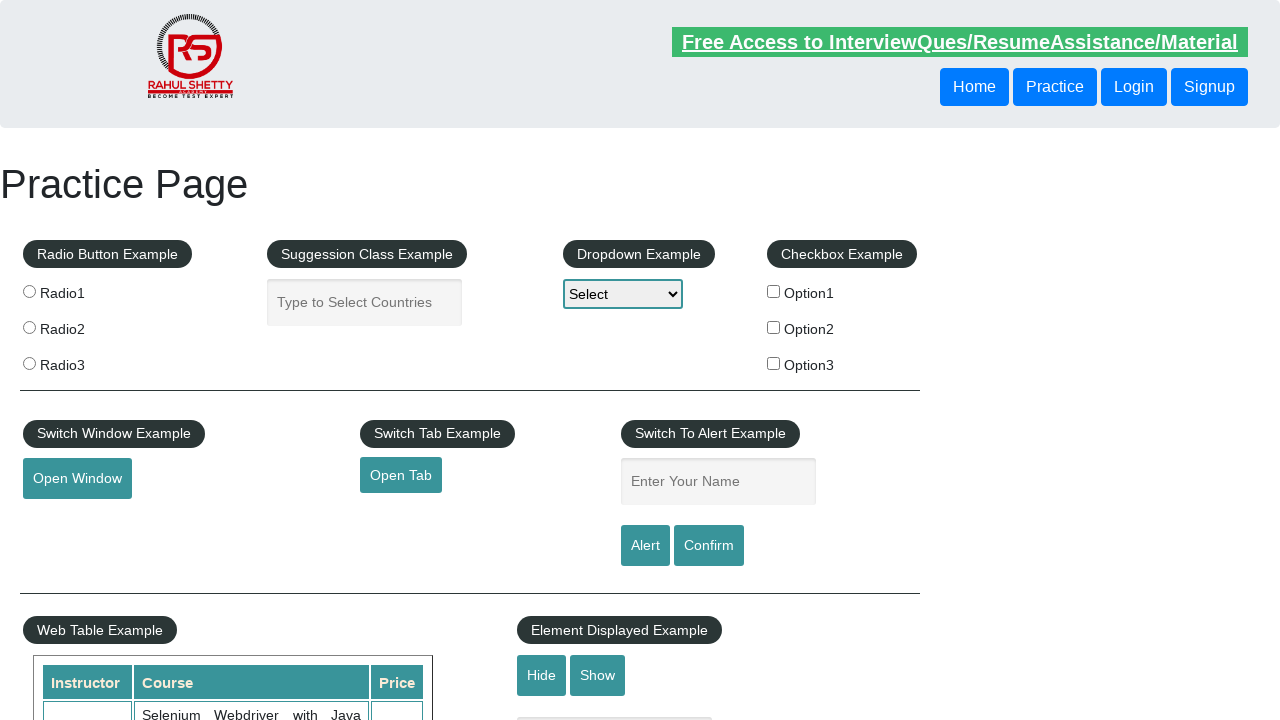

Set up dialog handler to accept alerts
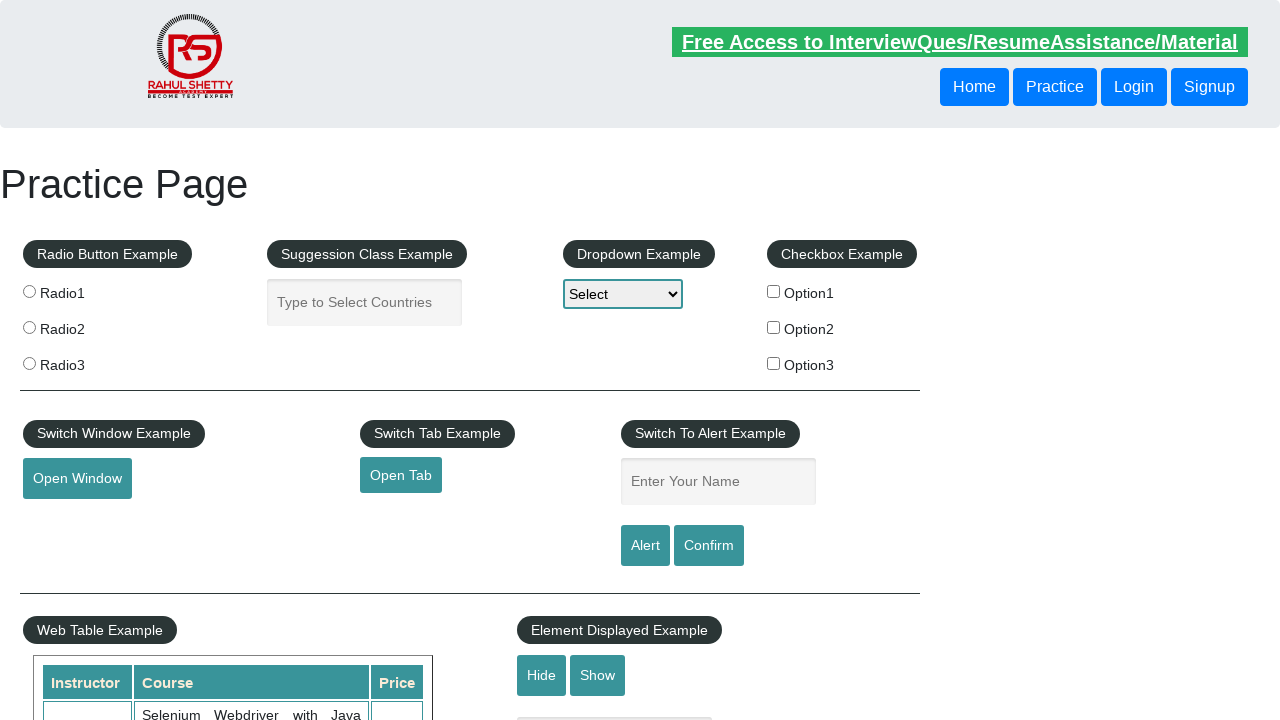

Waited for alert to be processed
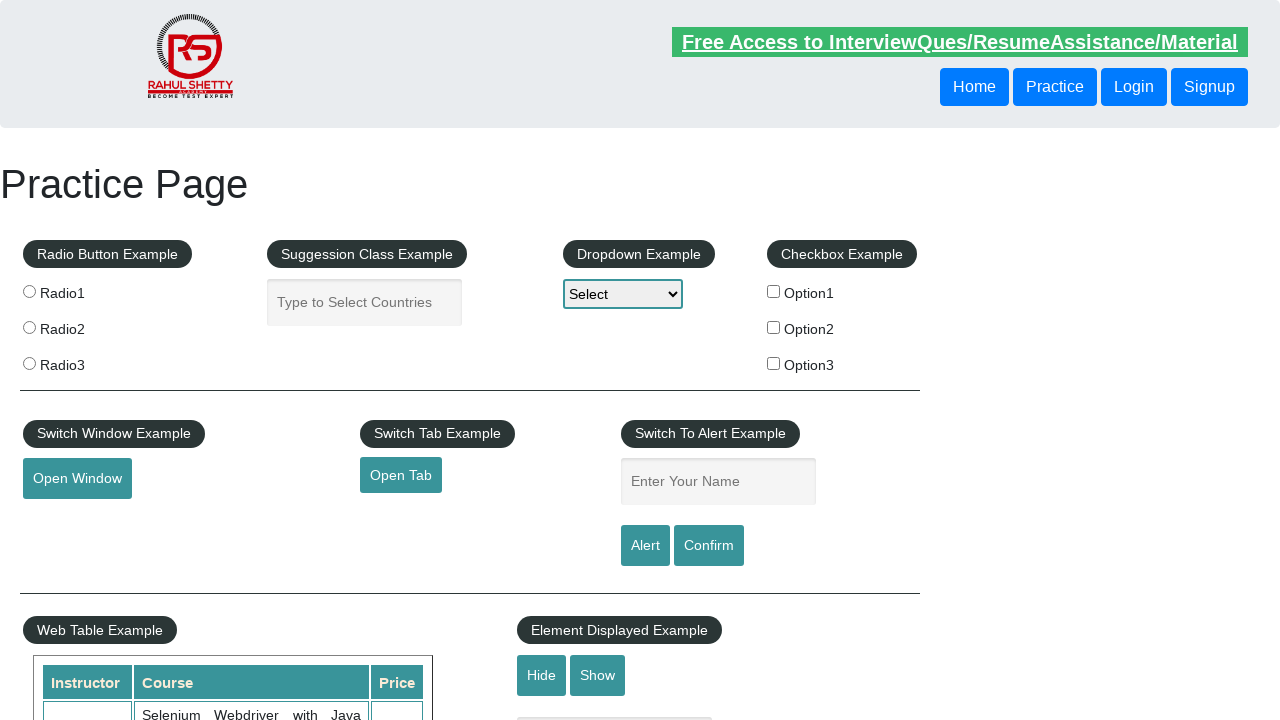

Filled name field again with 'Rahul' on #name
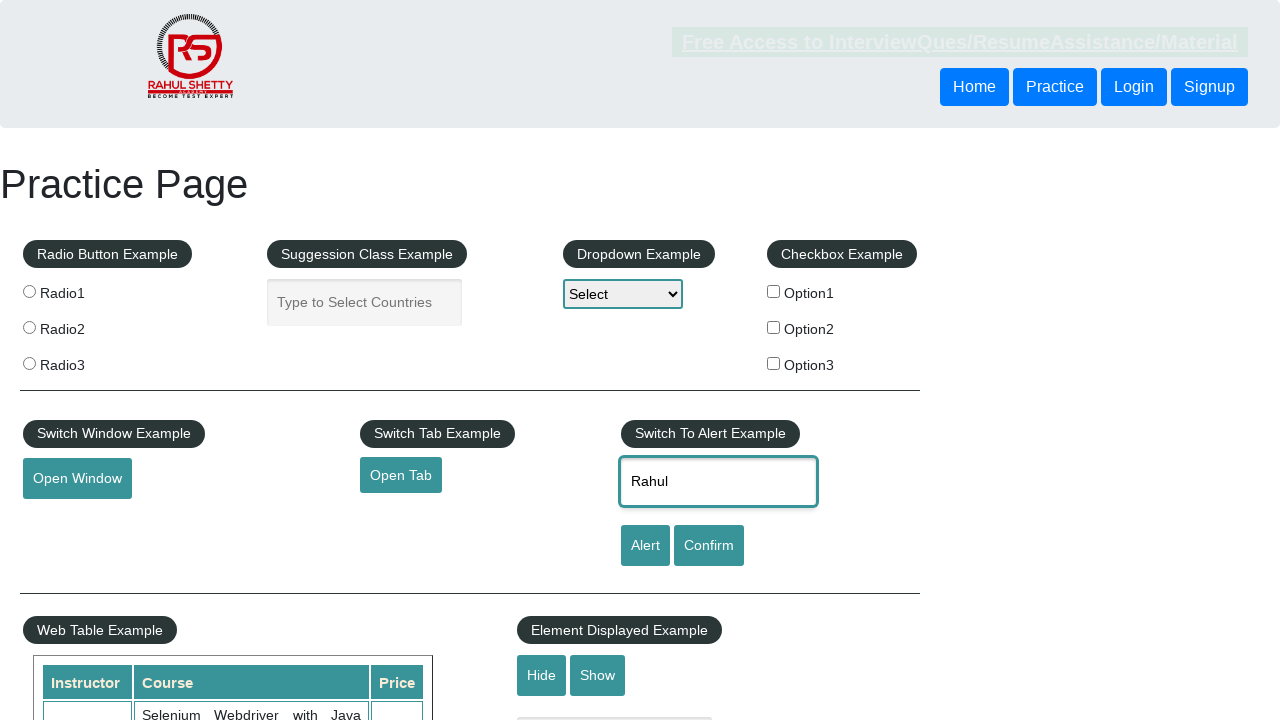

Set up dialog handler to dismiss confirmation dialogs
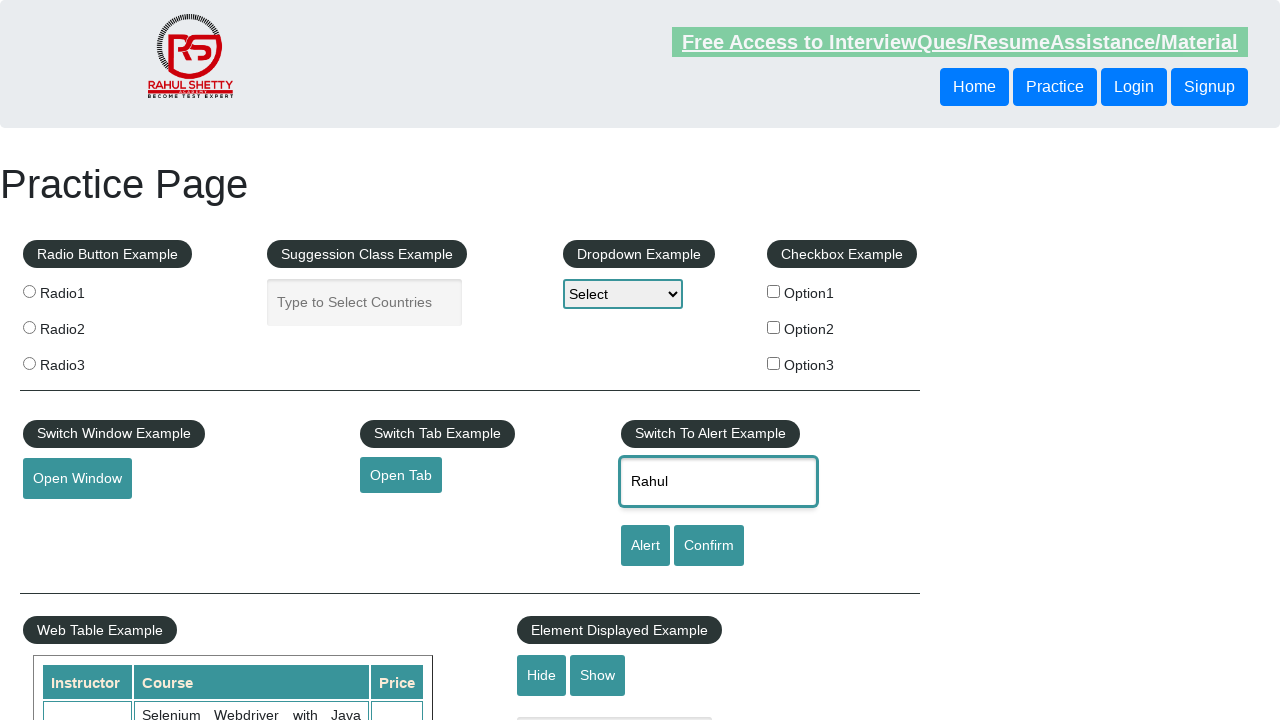

Clicked confirm button to trigger confirmation dialog at (709, 546) on #confirmbtn
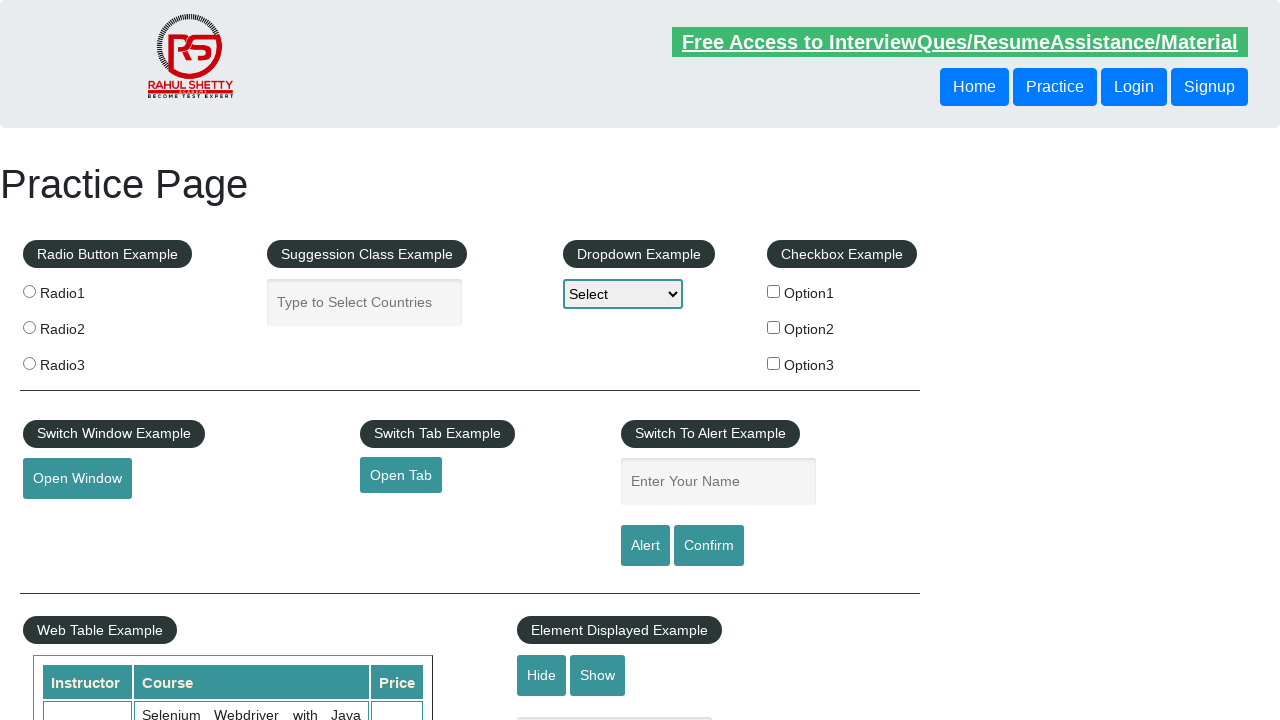

Waited for confirmation dialog to be dismissed
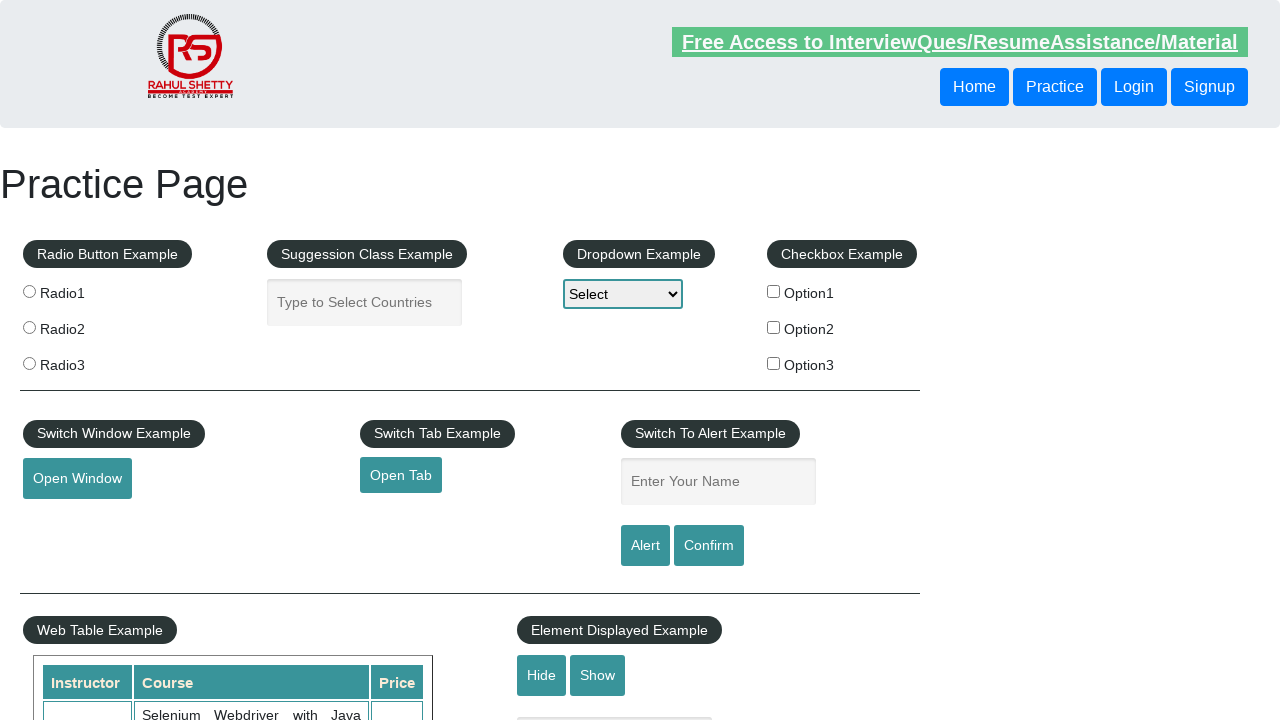

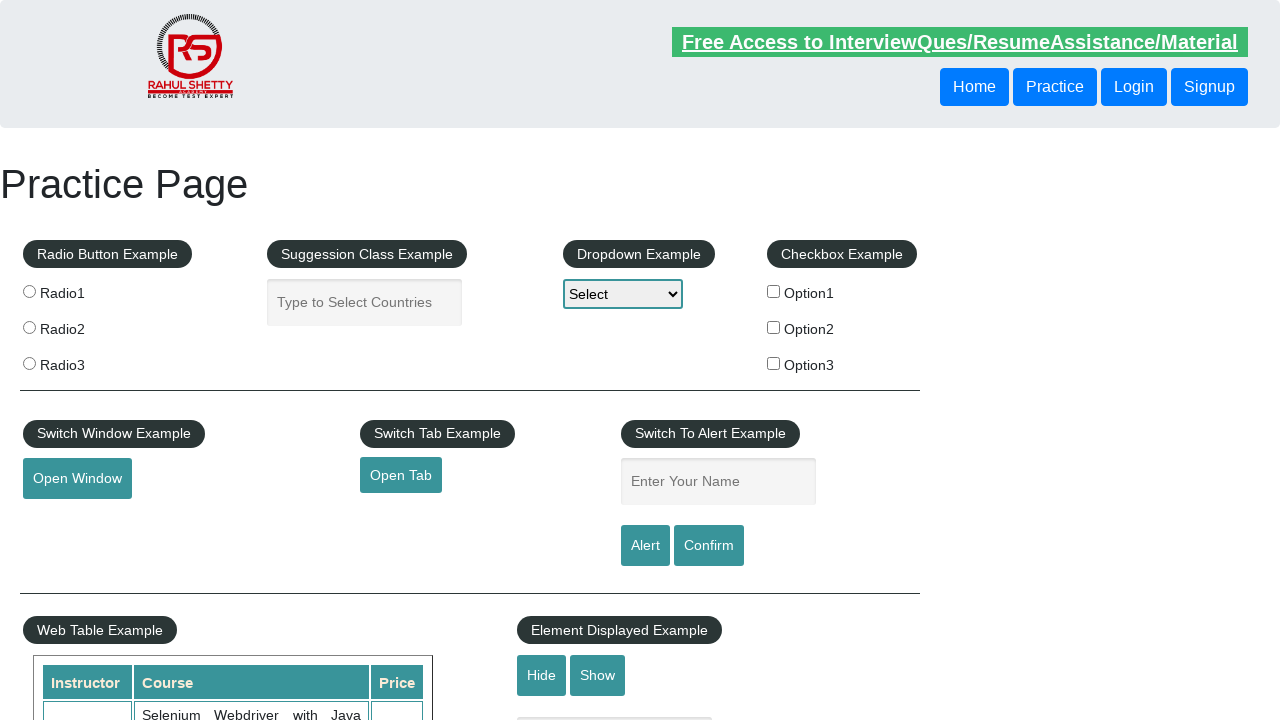